Tests dynamic element visibility by clicking a reveal button and then typing into the revealed input field

Starting URL: https://www.selenium.dev/selenium/web/dynamic.html

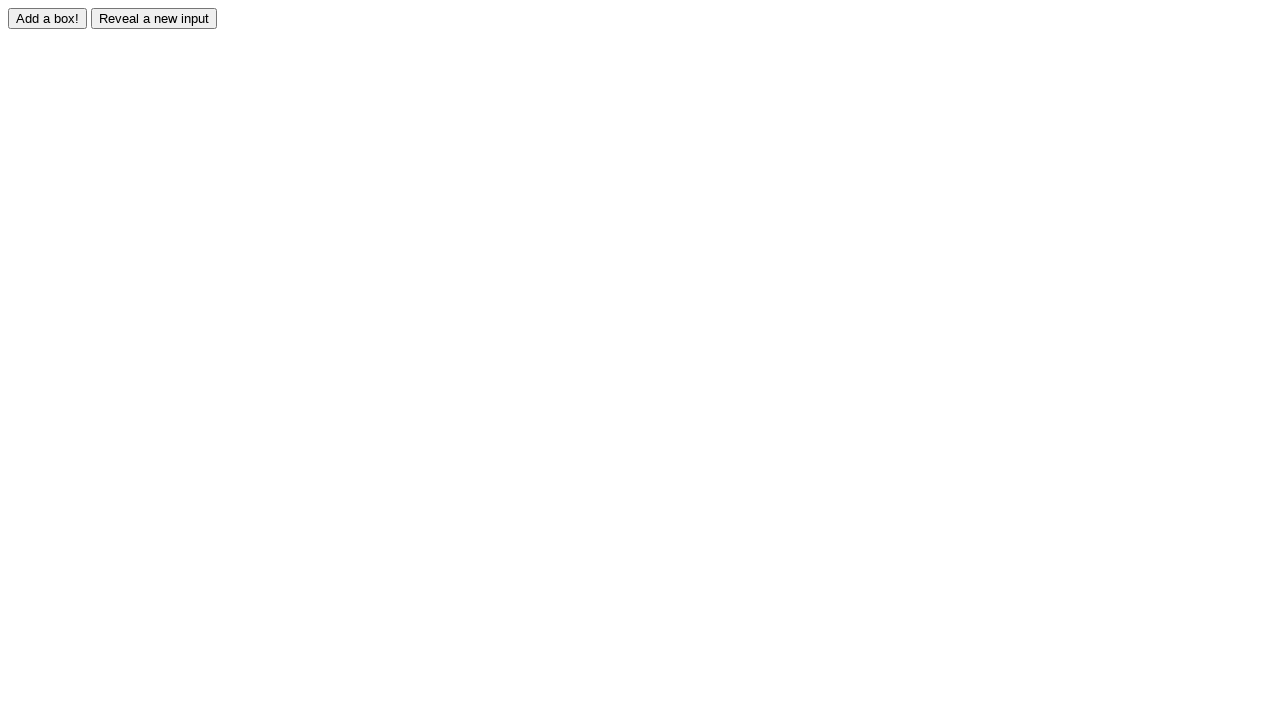

Navigated to dynamic.html test page
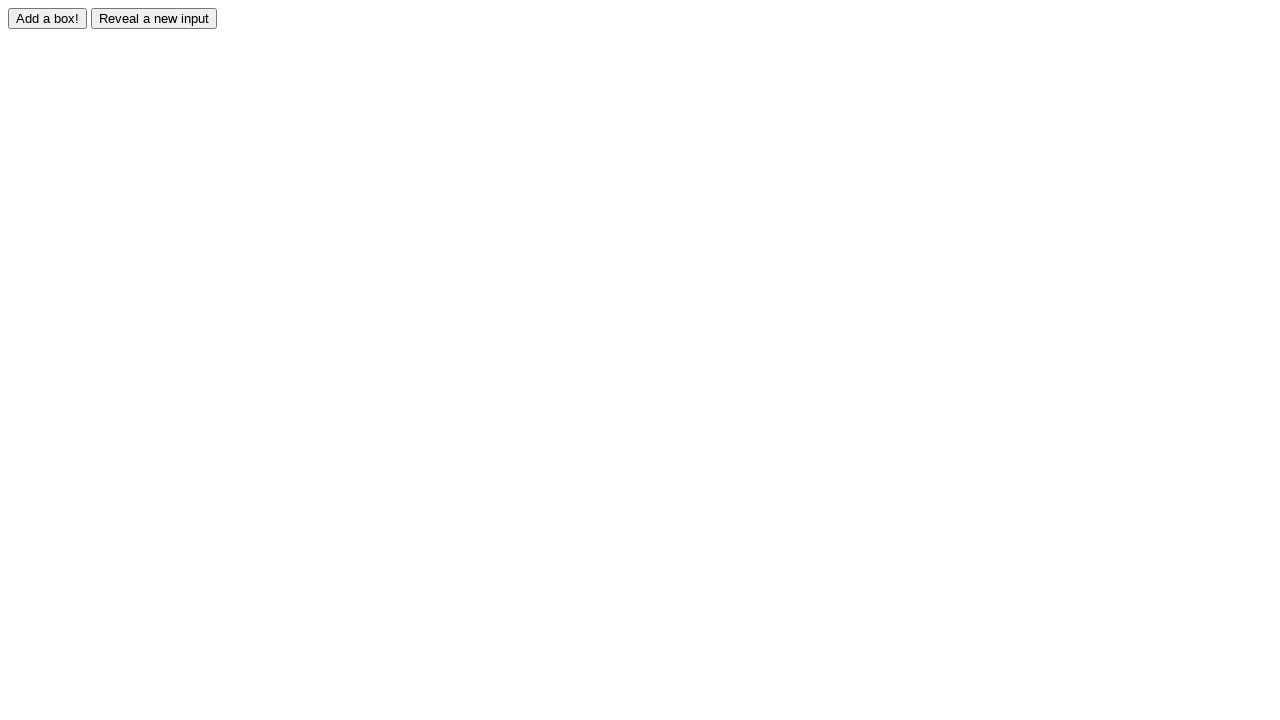

Clicked reveal button to show hidden input field at (154, 18) on #reveal
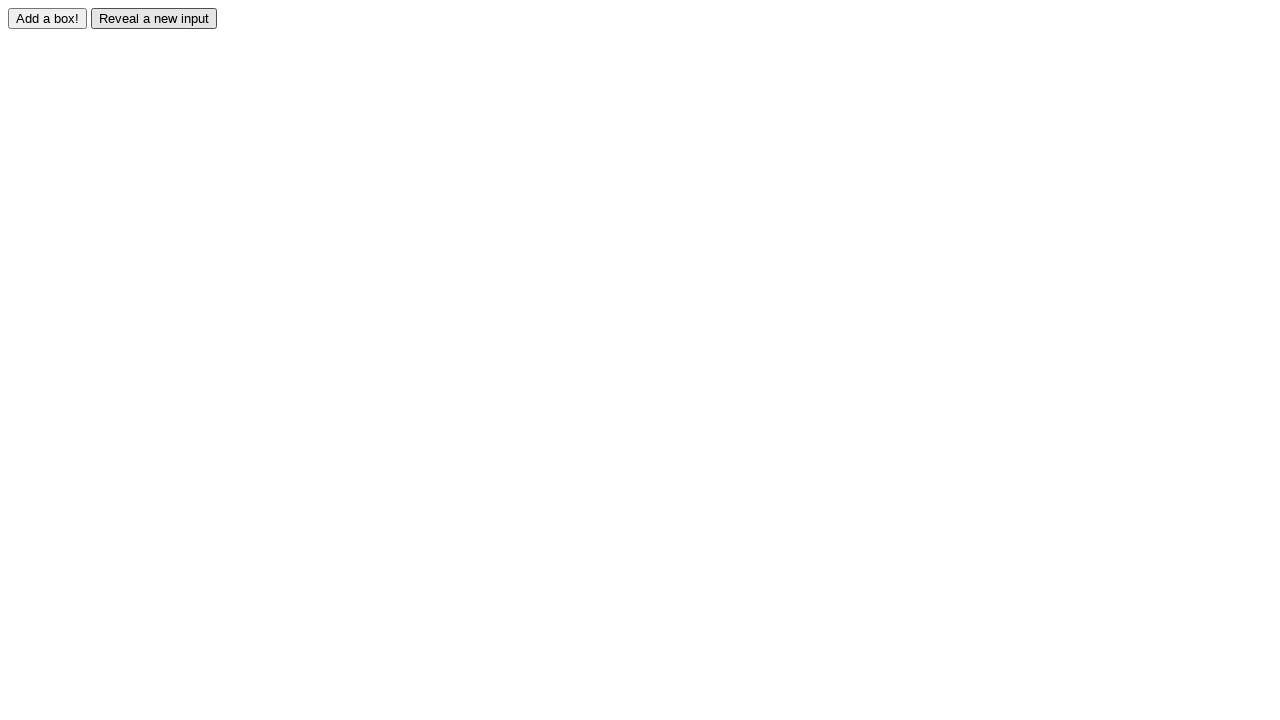

Confirmed revealed input field is now visible
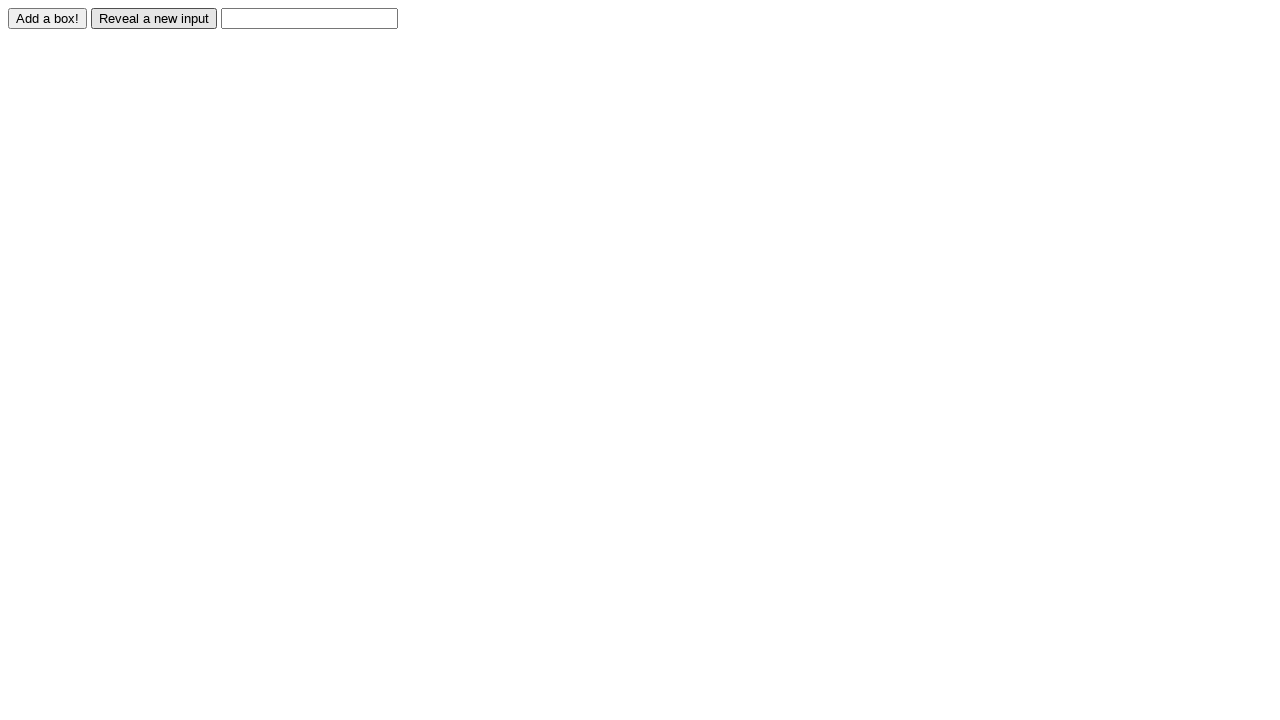

Typed 'Displayed' into the revealed input field on #revealed
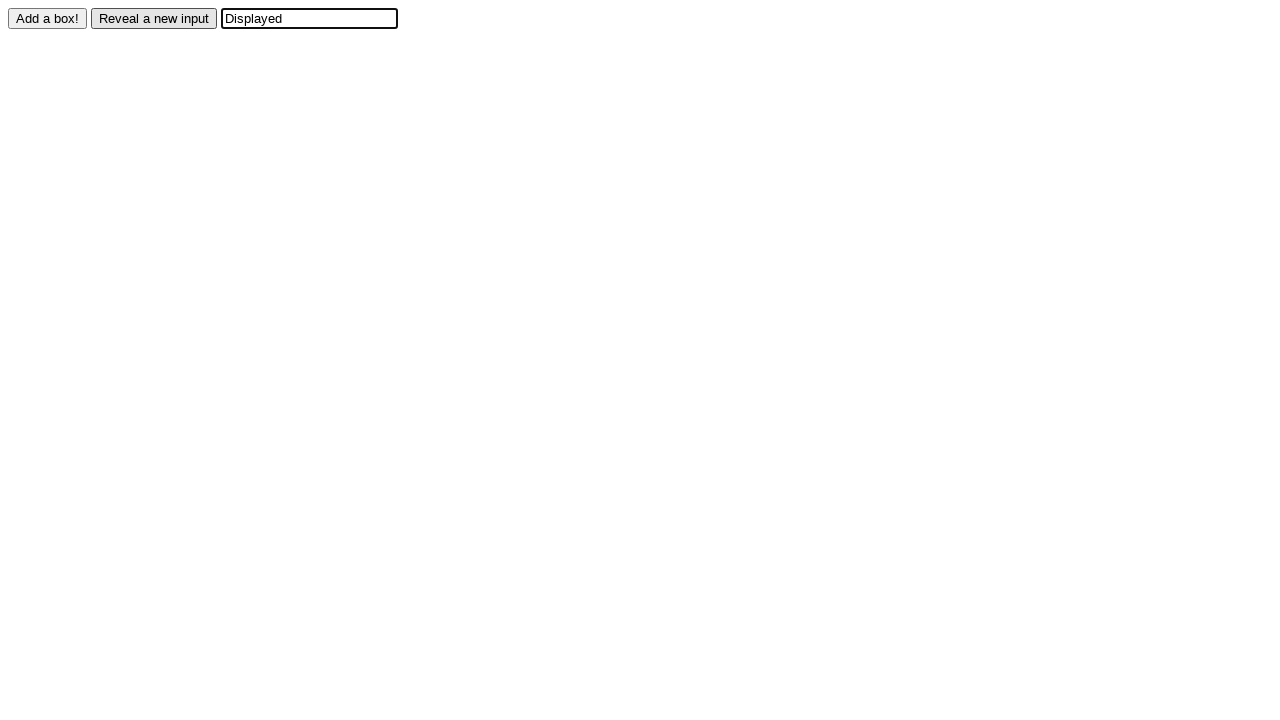

Verified input value equals 'Displayed'
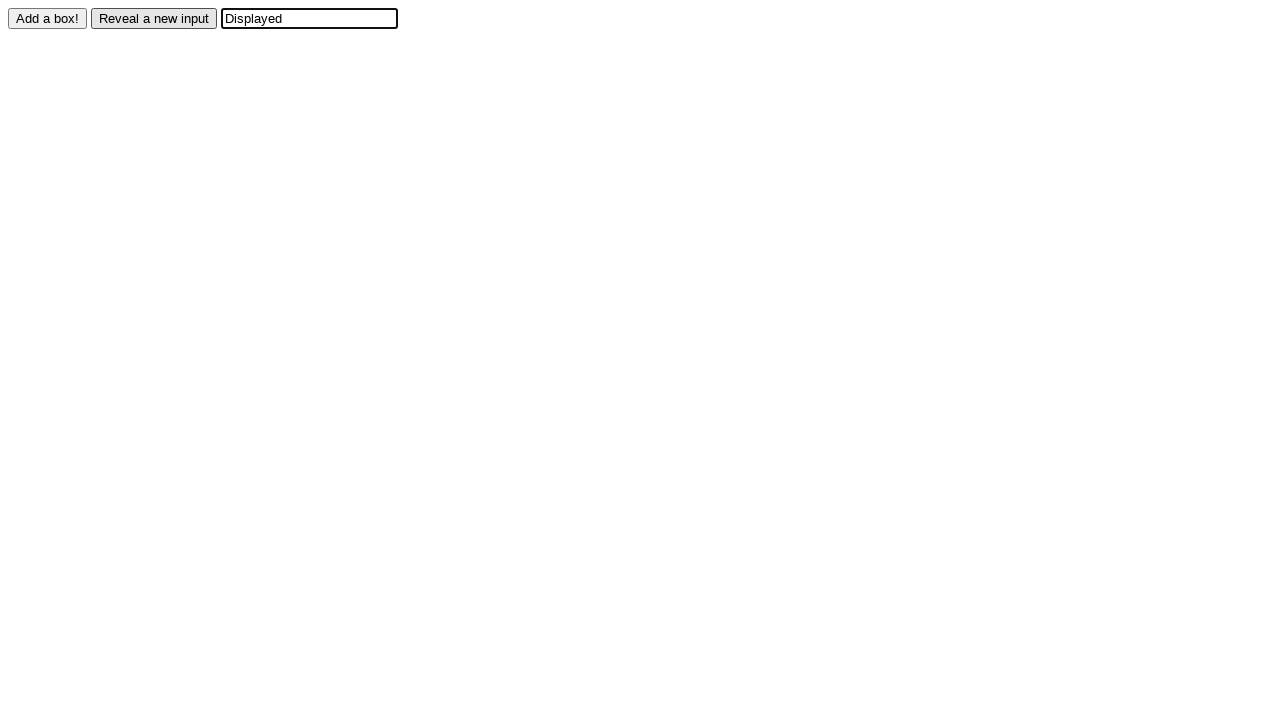

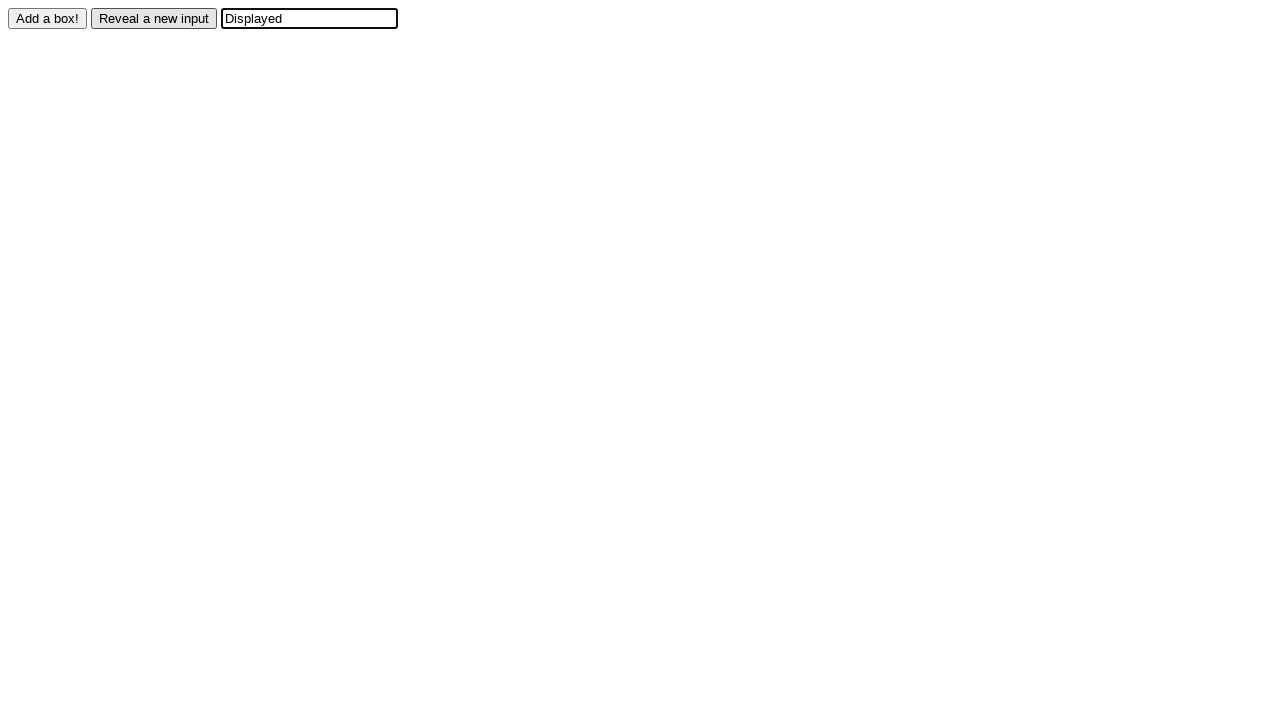